Tests drag and drop functionality on a W3Schools-style demo page by clicking a run button, switching to an iframe, and performing a drag and drop operation

Starting URL: https://seleniumbase.io/w3schools/drag_drop

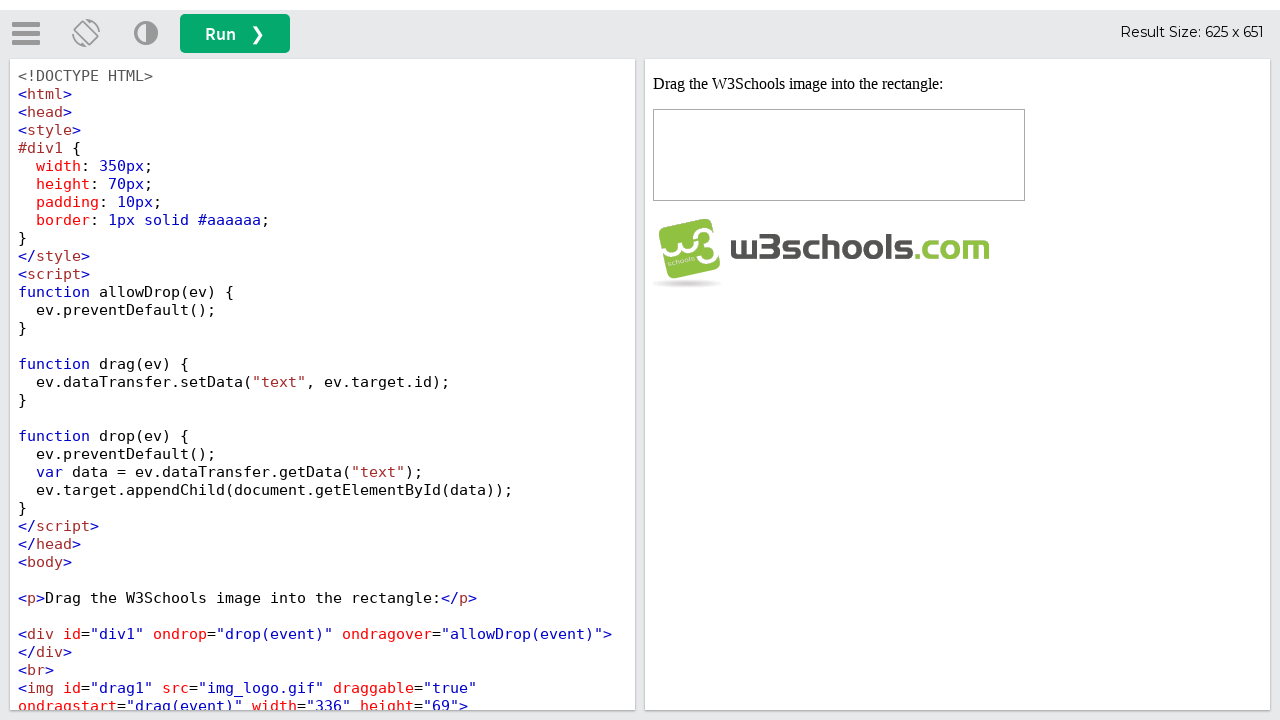

Clicked the run button to load the drag and drop demo at (235, 34) on button#runbtn
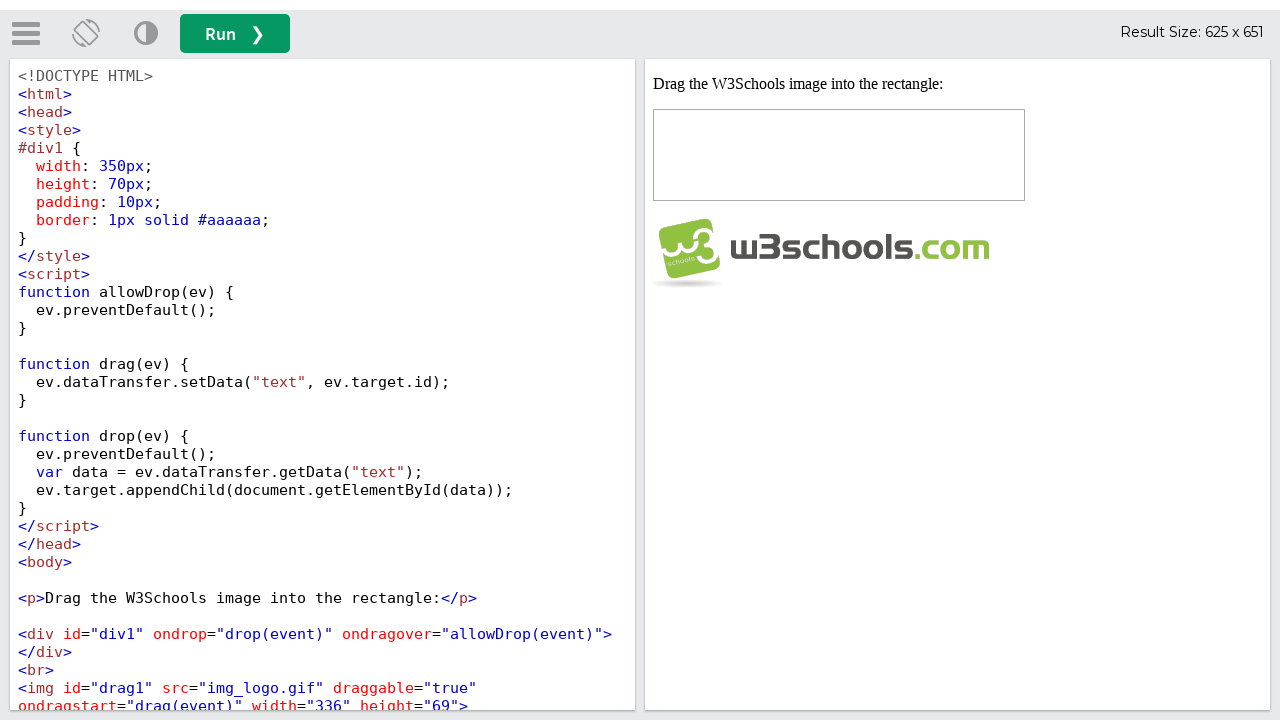

Located the iframe containing the drag and drop demo
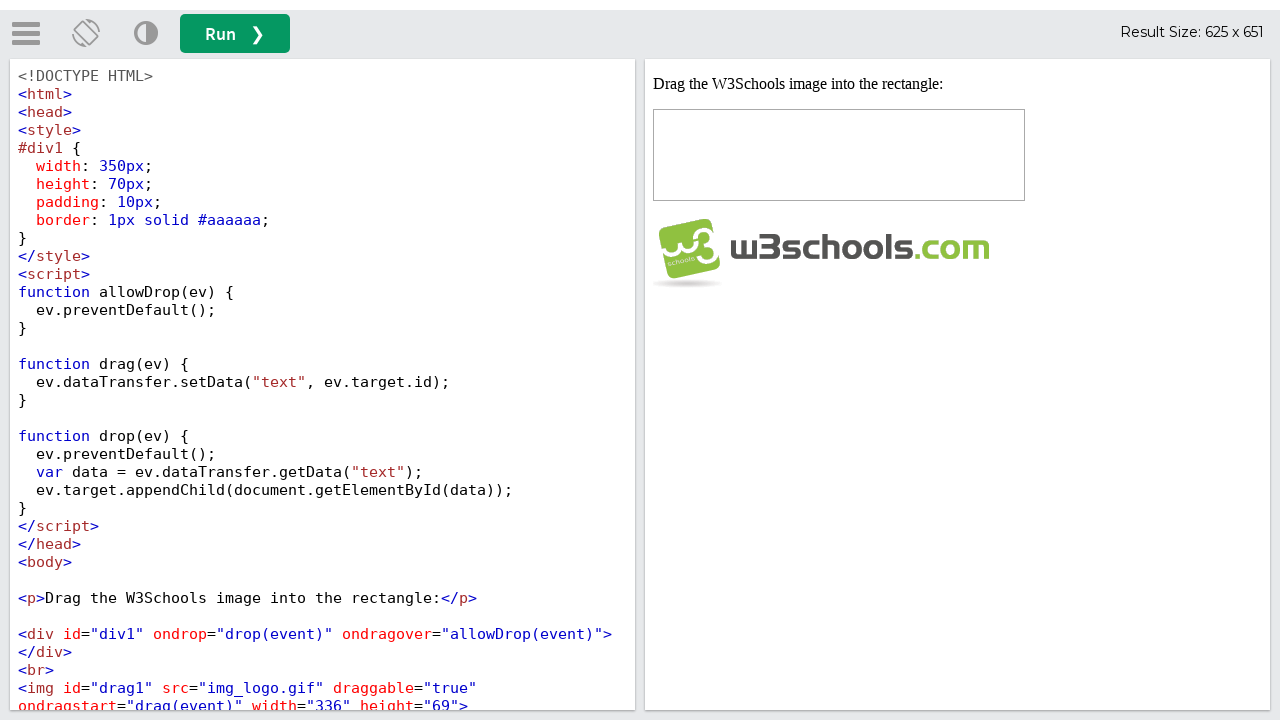

Verified that the draggable image is not initially visible in div1
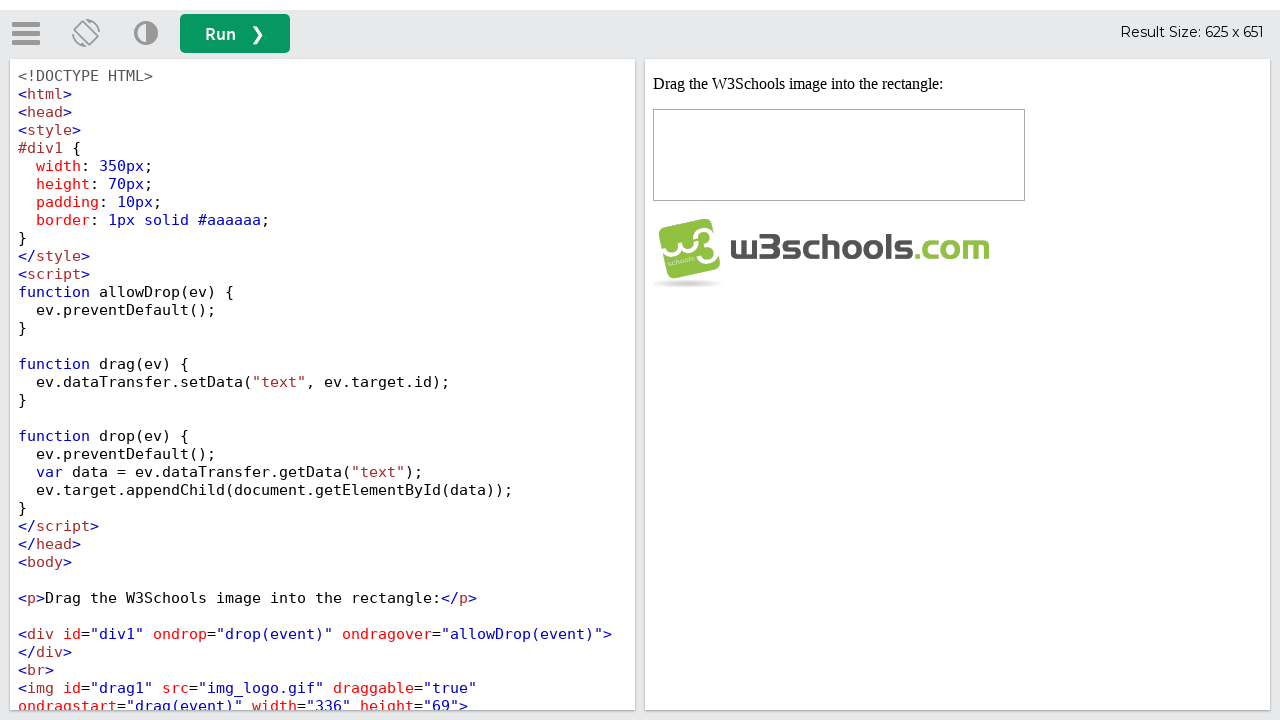

Dragged the image element from its original position to div1 at (839, 155)
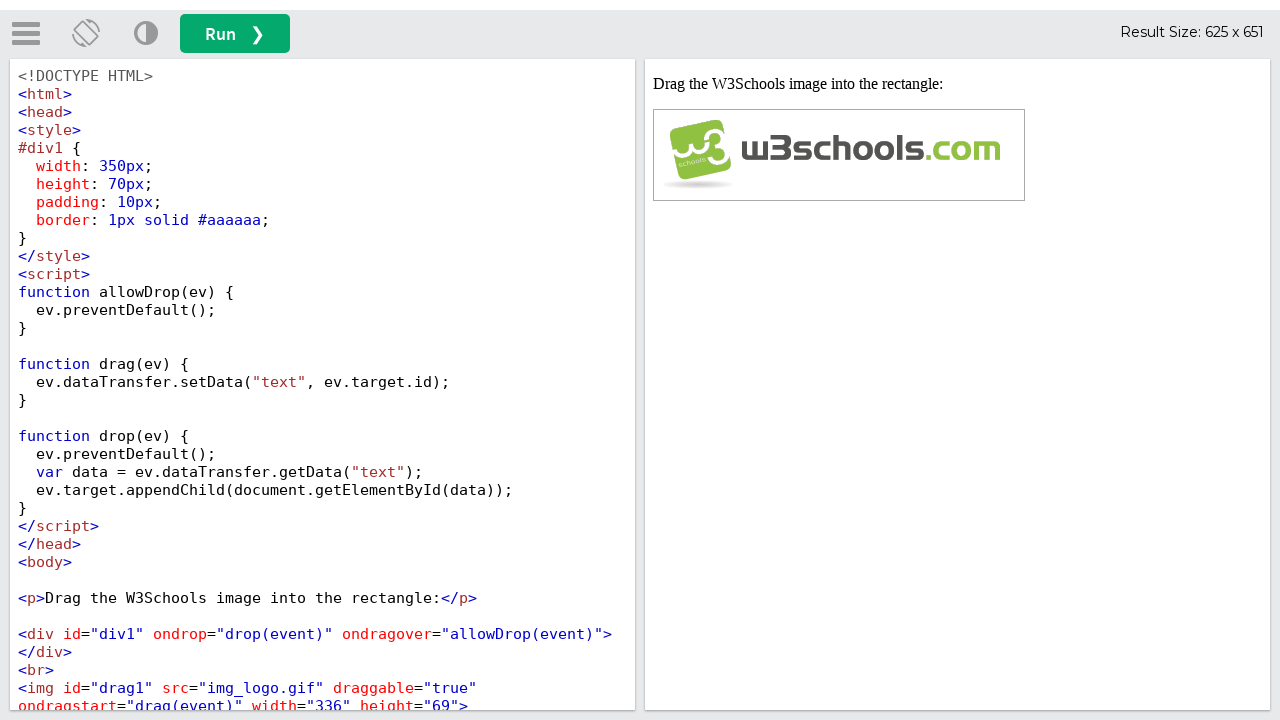

Verified that the dragged image is now visible in div1
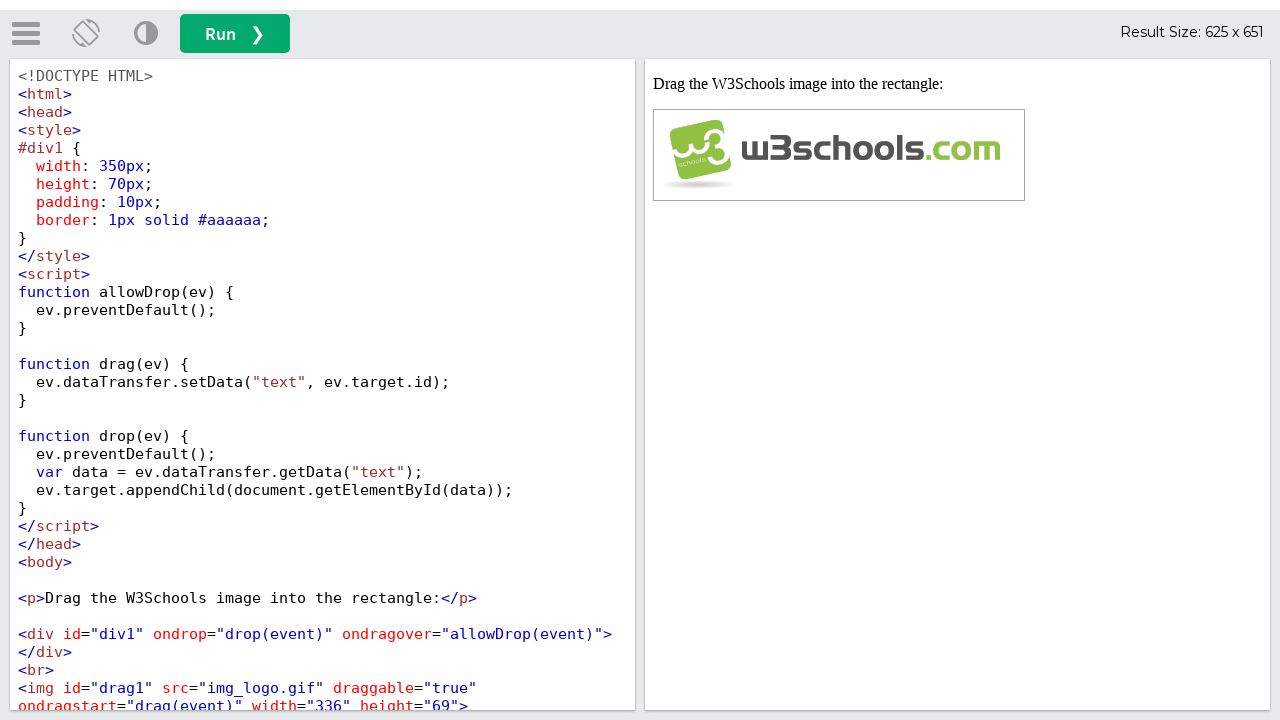

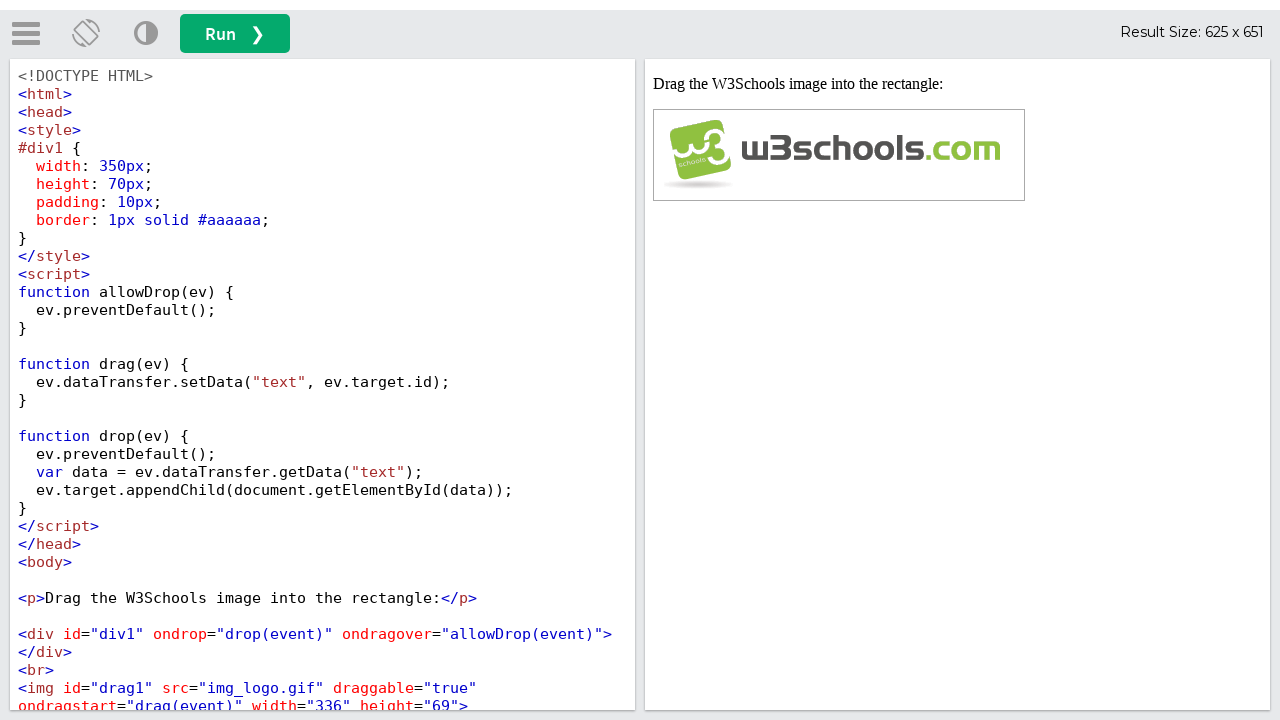